Tests clicking a JS Prompt button, entering text with whitespaces, accepting, and verifying the result message normalizes whitespace

Starting URL: https://the-internet.herokuapp.com/javascript_alerts

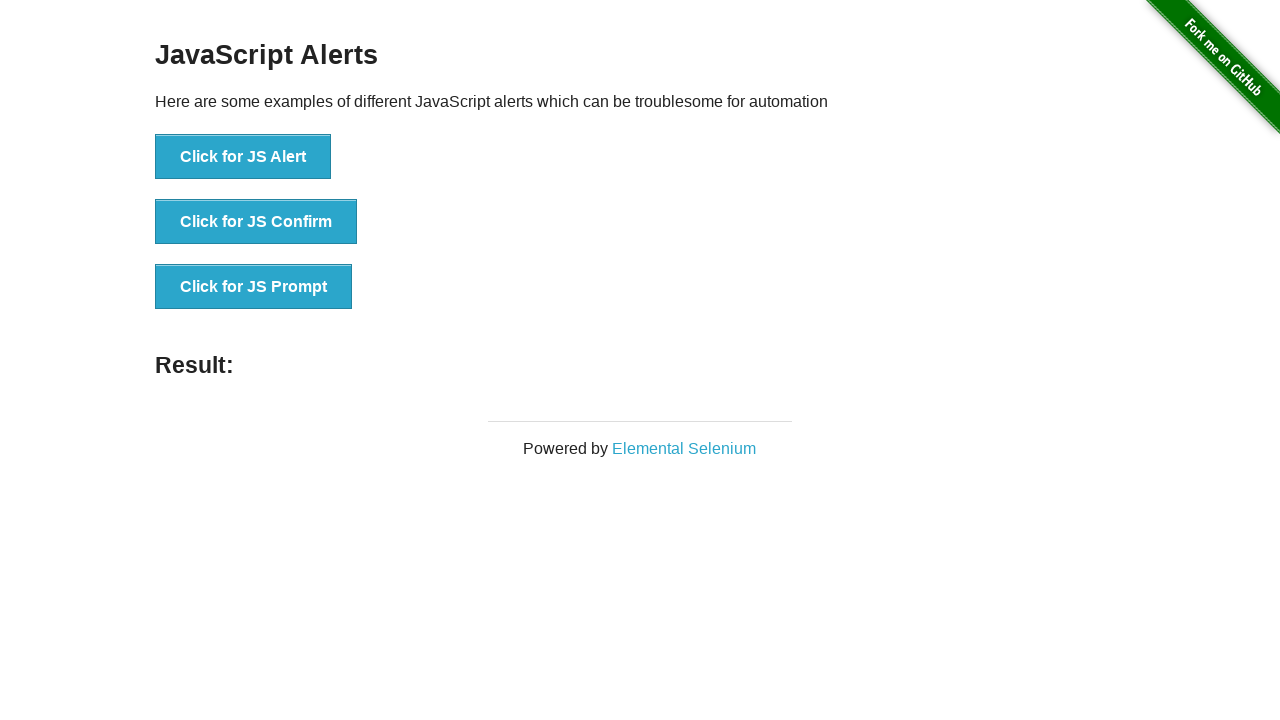

Set up dialog handler to accept prompt with whitespace-padded input
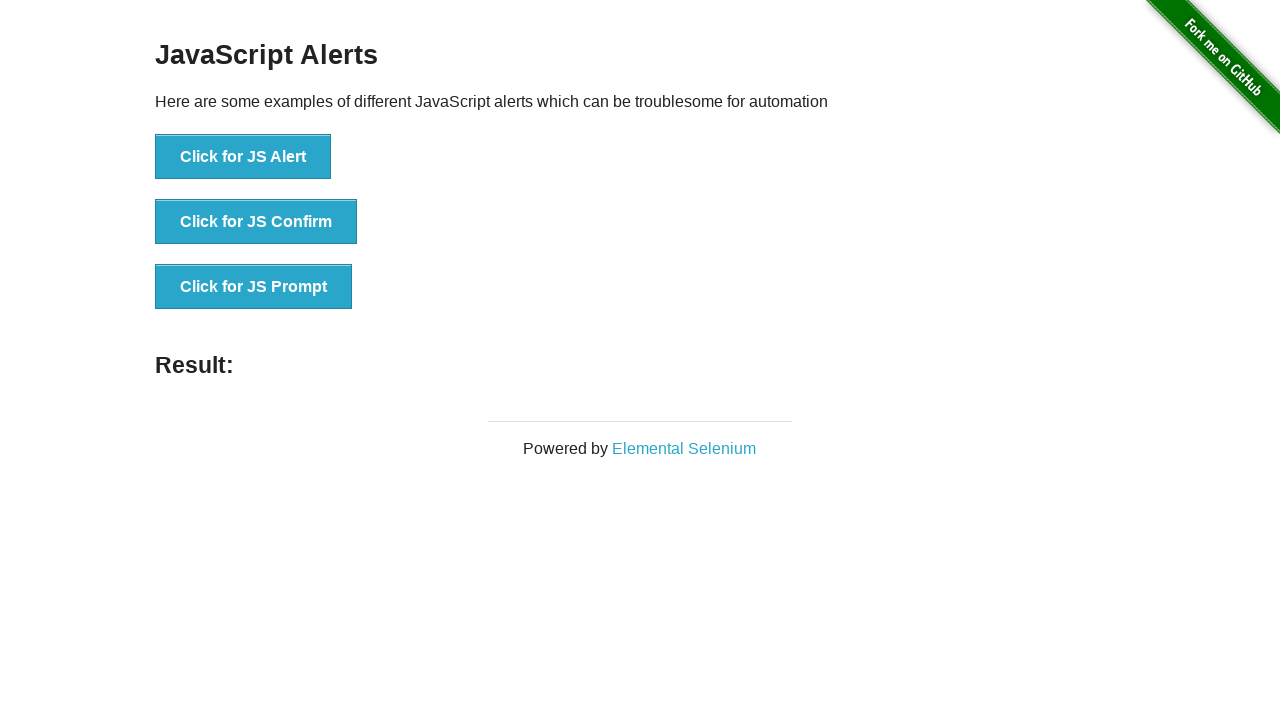

Clicked JS Prompt button to trigger dialog at (254, 287) on button[onclick='jsPrompt()']
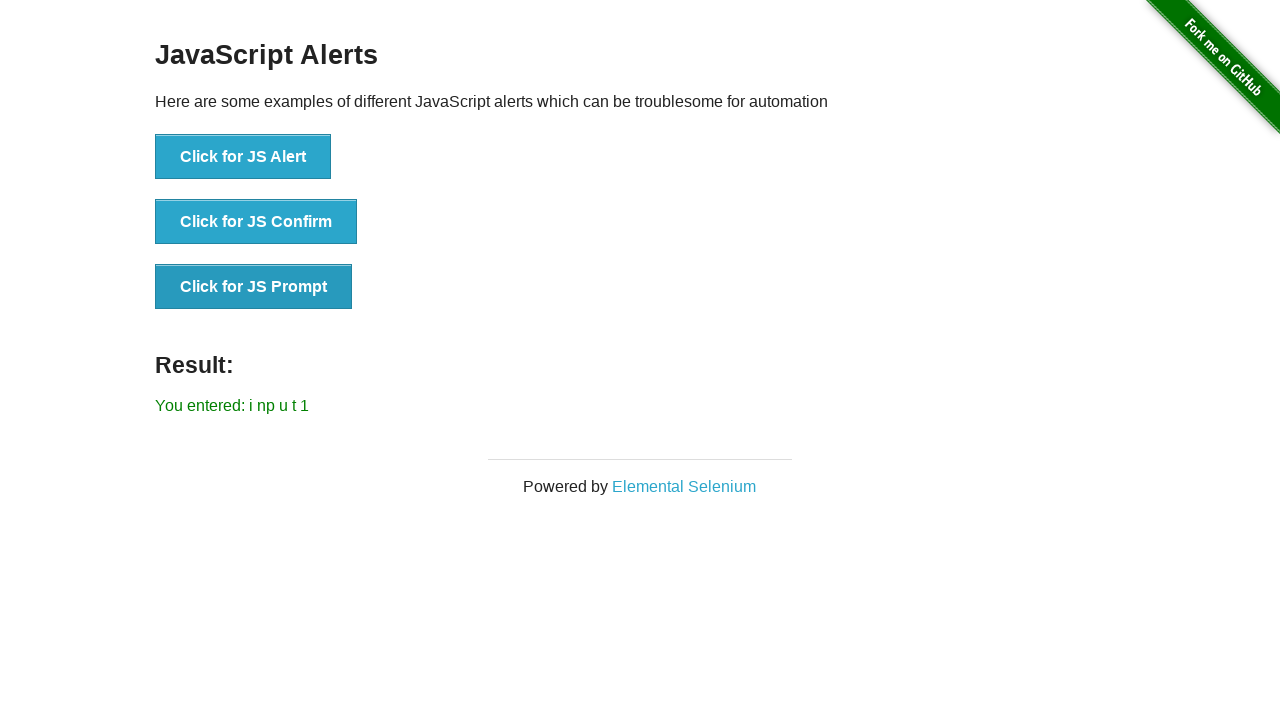

Waited for result message to appear
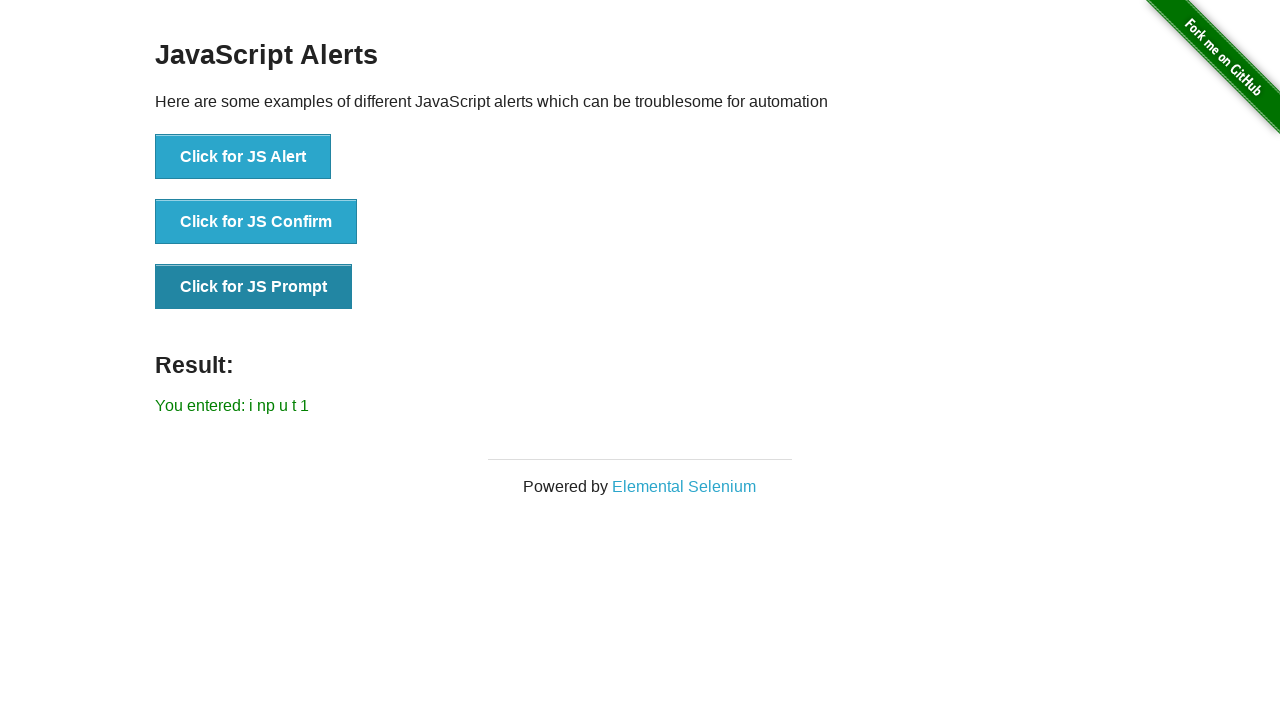

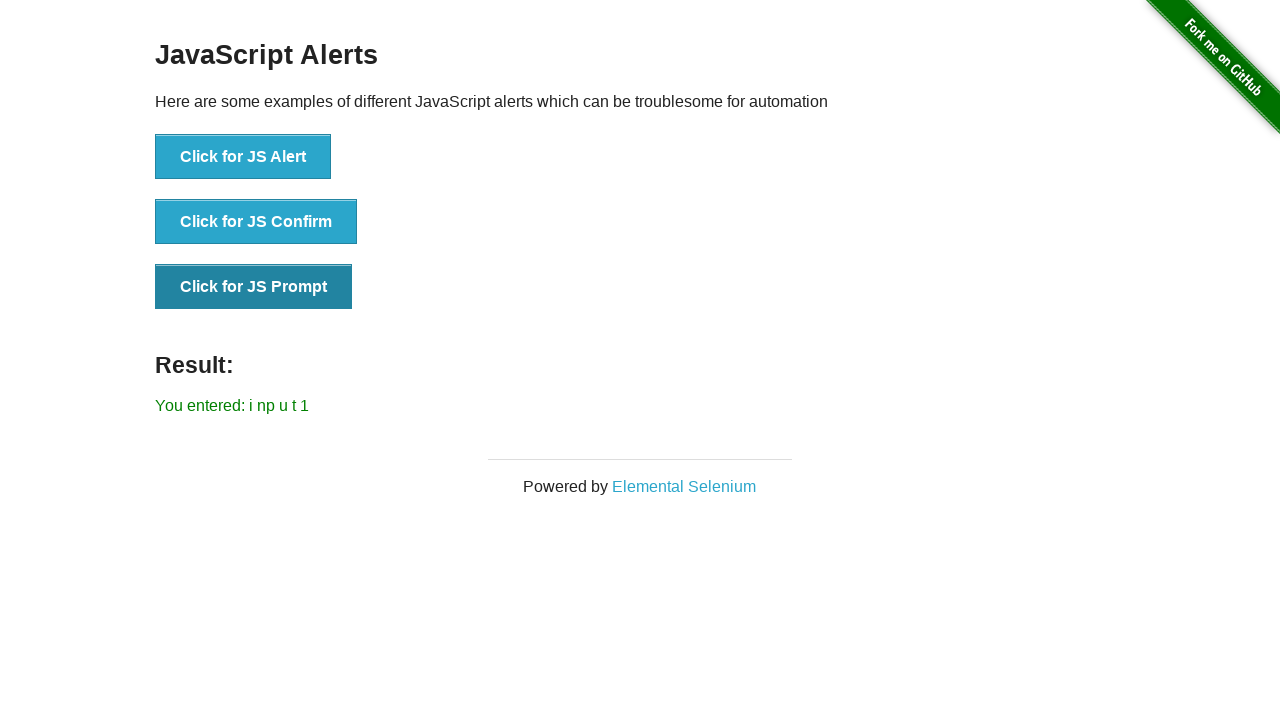